Tests dropdown selection functionality by selecting options using different methods (index, value, and visible text)

Starting URL: https://the-internet.herokuapp.com/dropdown

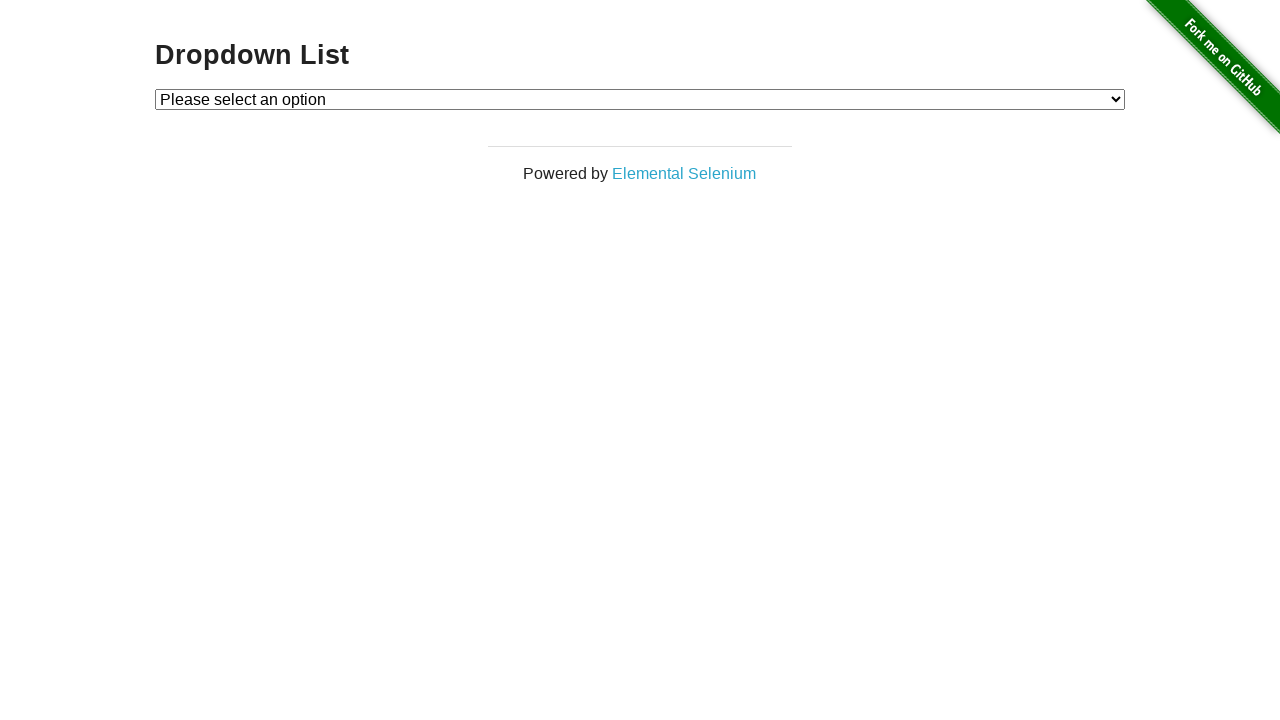

Located dropdown element with id 'dropdown'
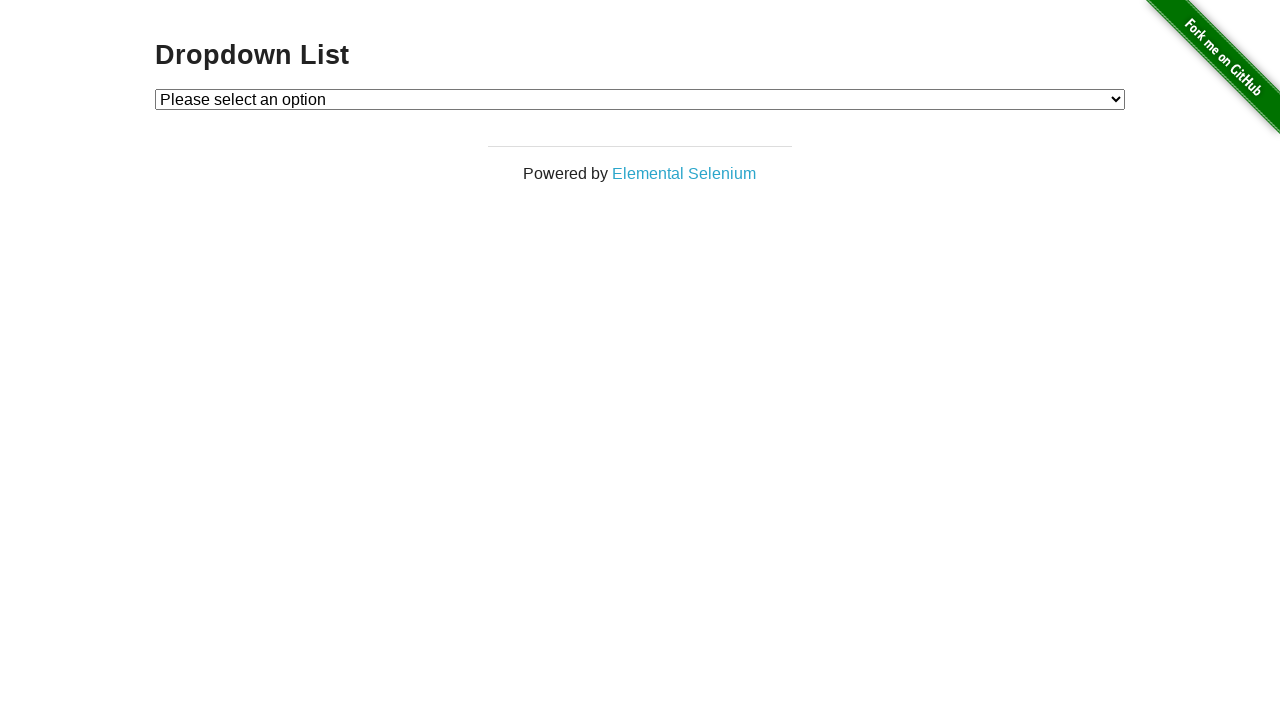

Clicked dropdown to open it at (640, 99) on select#dropdown
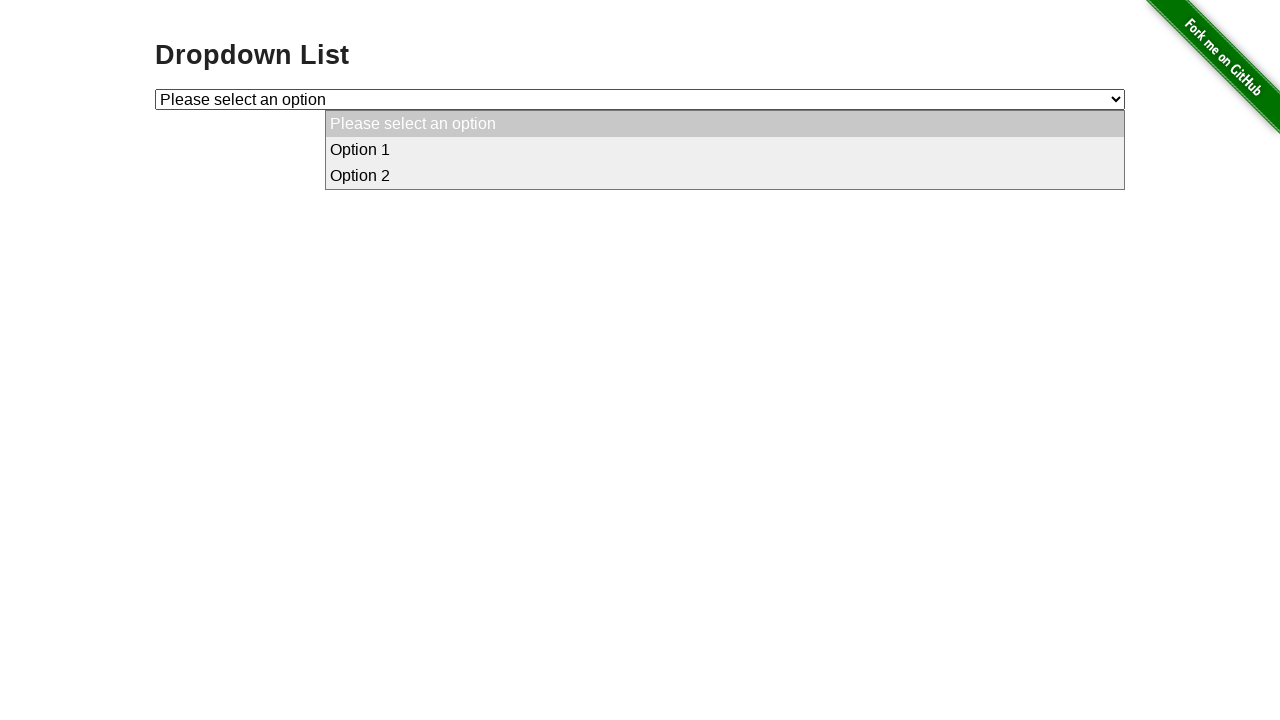

Selected 'Option 1' by label on select#dropdown
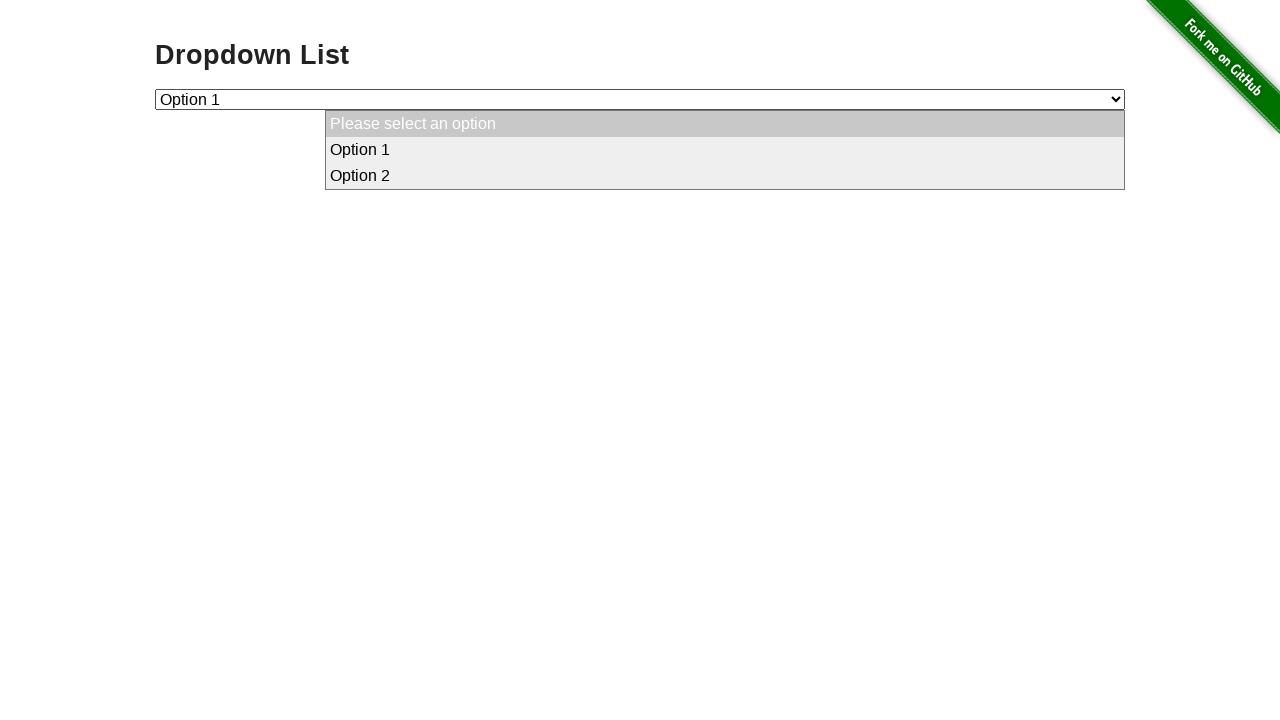

Selected option with value '2' on select#dropdown
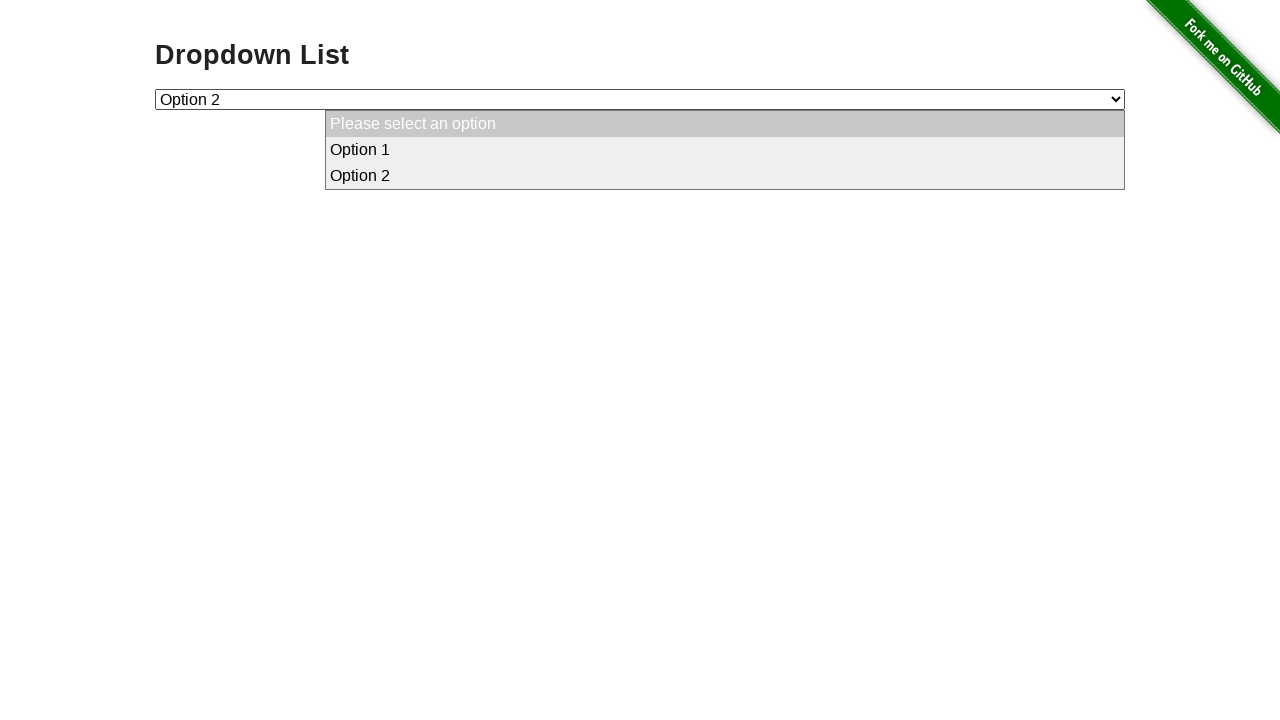

Selected 'Option 1' by visible text on select#dropdown
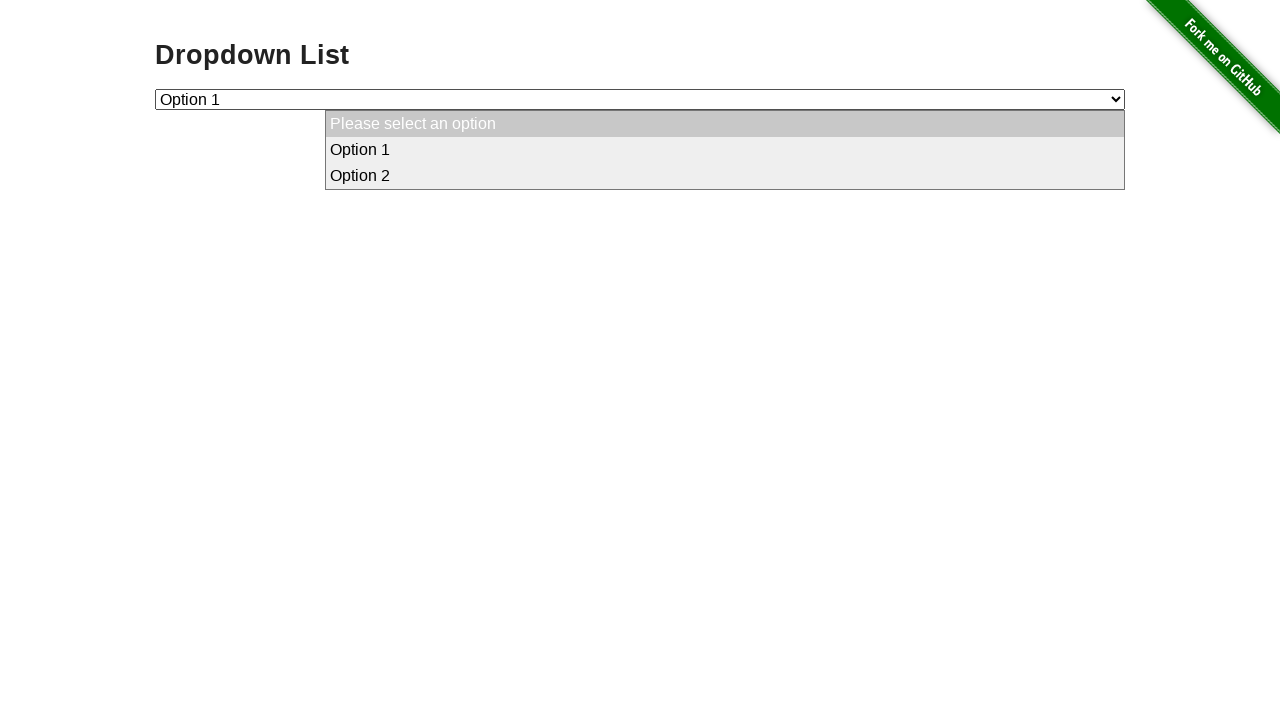

Retrieved all dropdown options, found 3 options
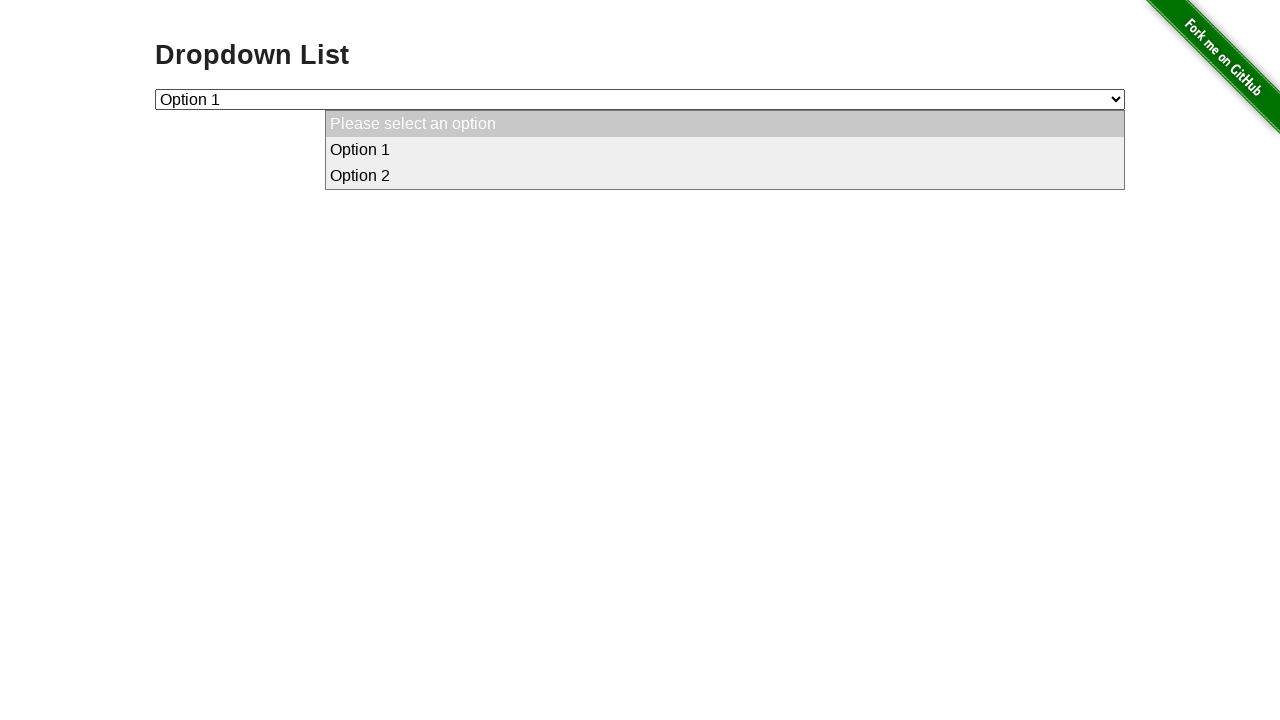

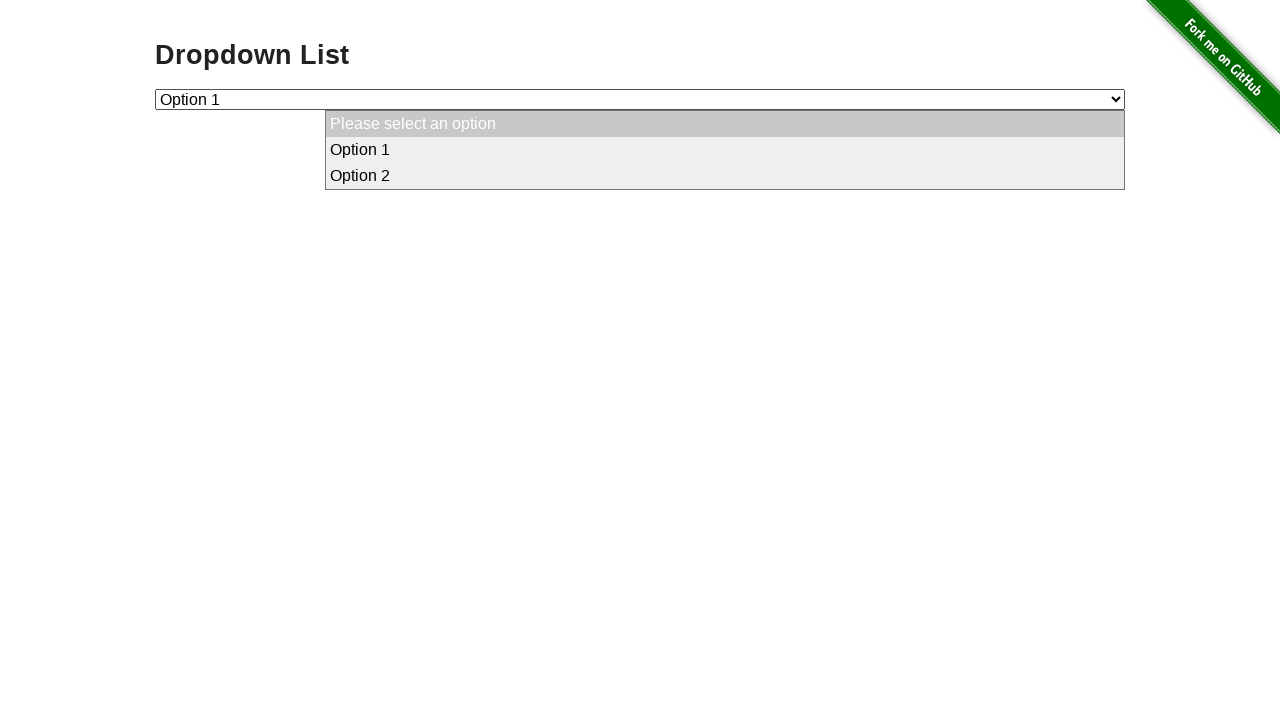